Tests a drone simulator web application by skipping the bootloader, filling in simulation parameters (speed, time, drone speed, number of drones), and running the simulation.

Starting URL: https://dronesimulator.app.officejs.com/

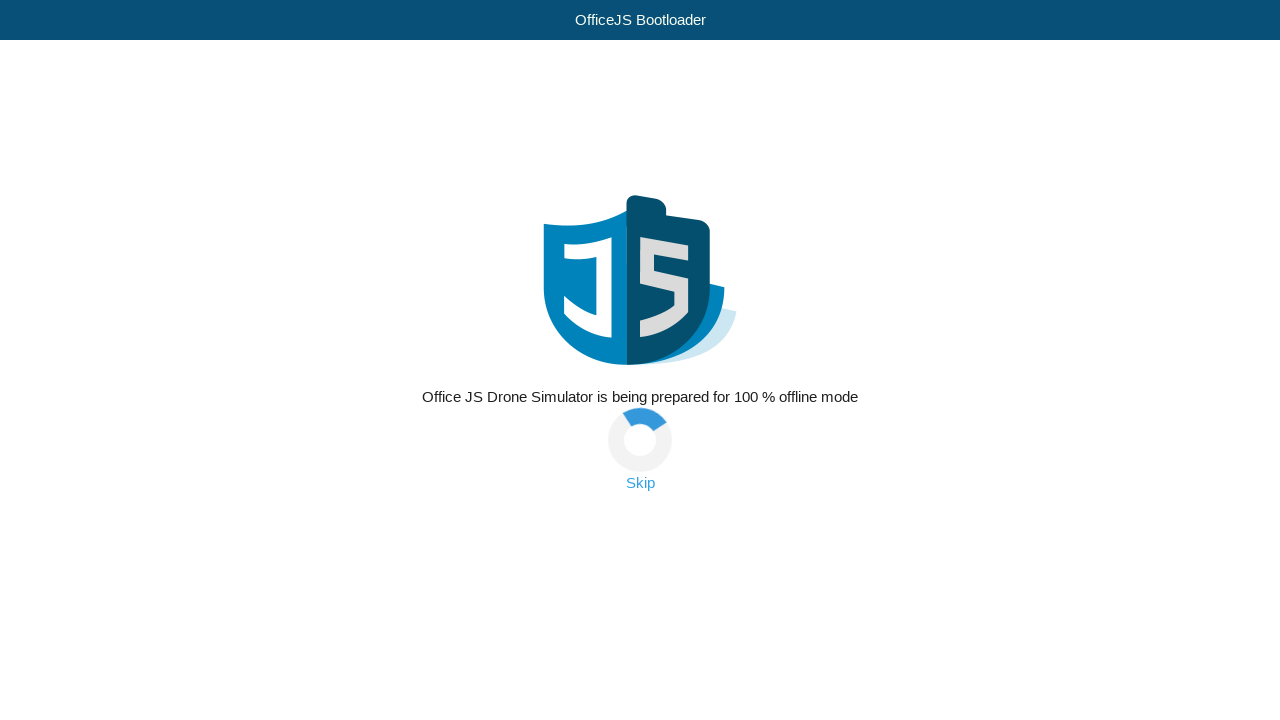

Waited for skip bootloader link to appear
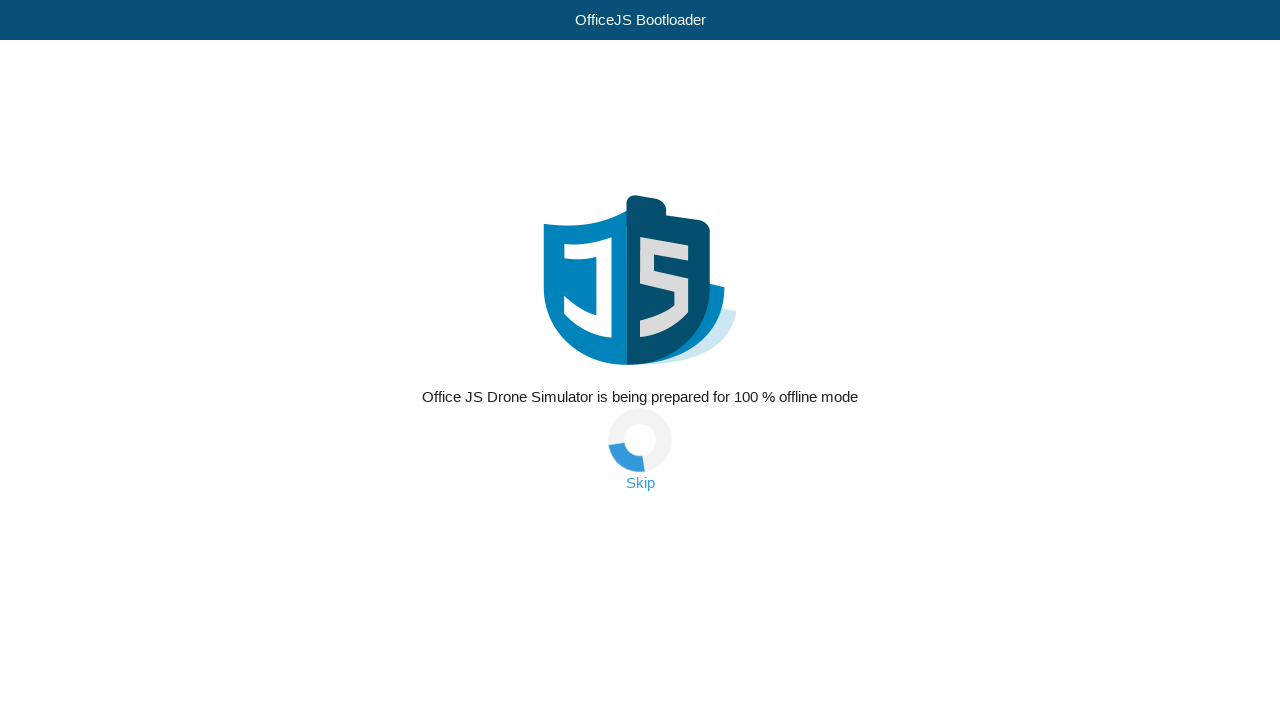

Clicked skip bootloader link at (640, 483) on a.skip-link:has-text("Skip")
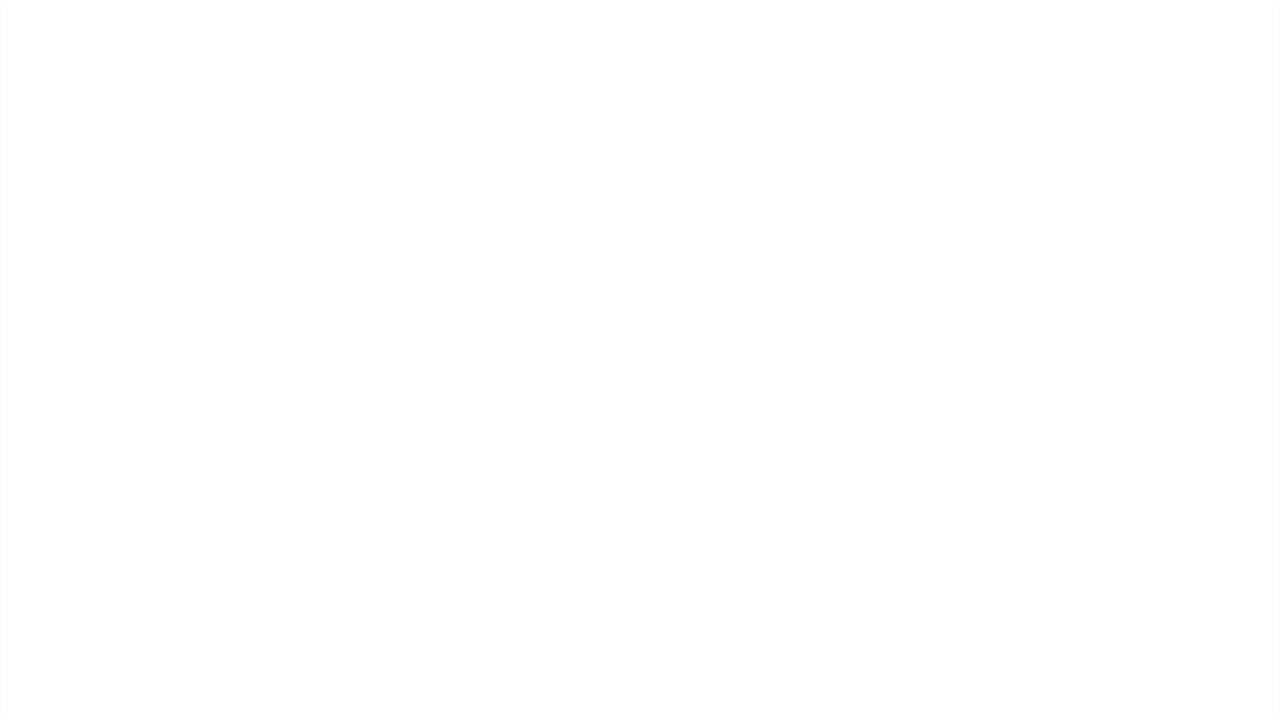

Editor iframe loaded, indicating page is ready
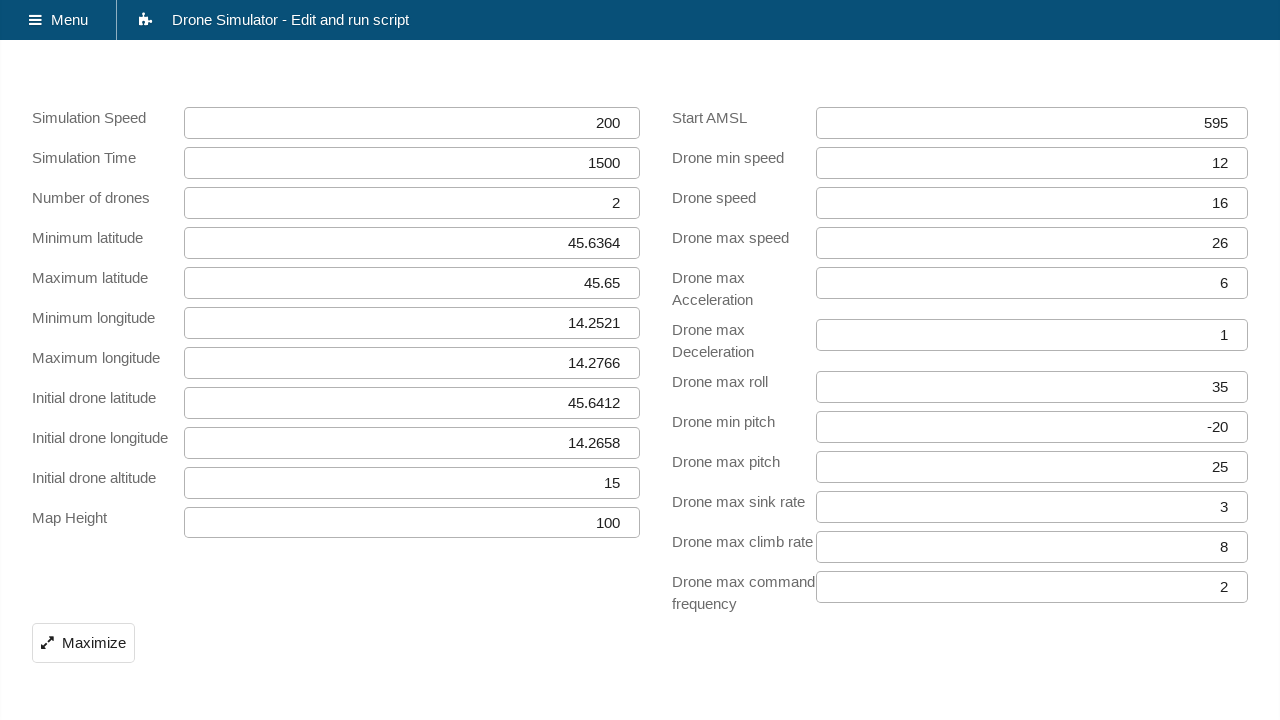

Filled simulation speed input with 300 on #simulation_speed
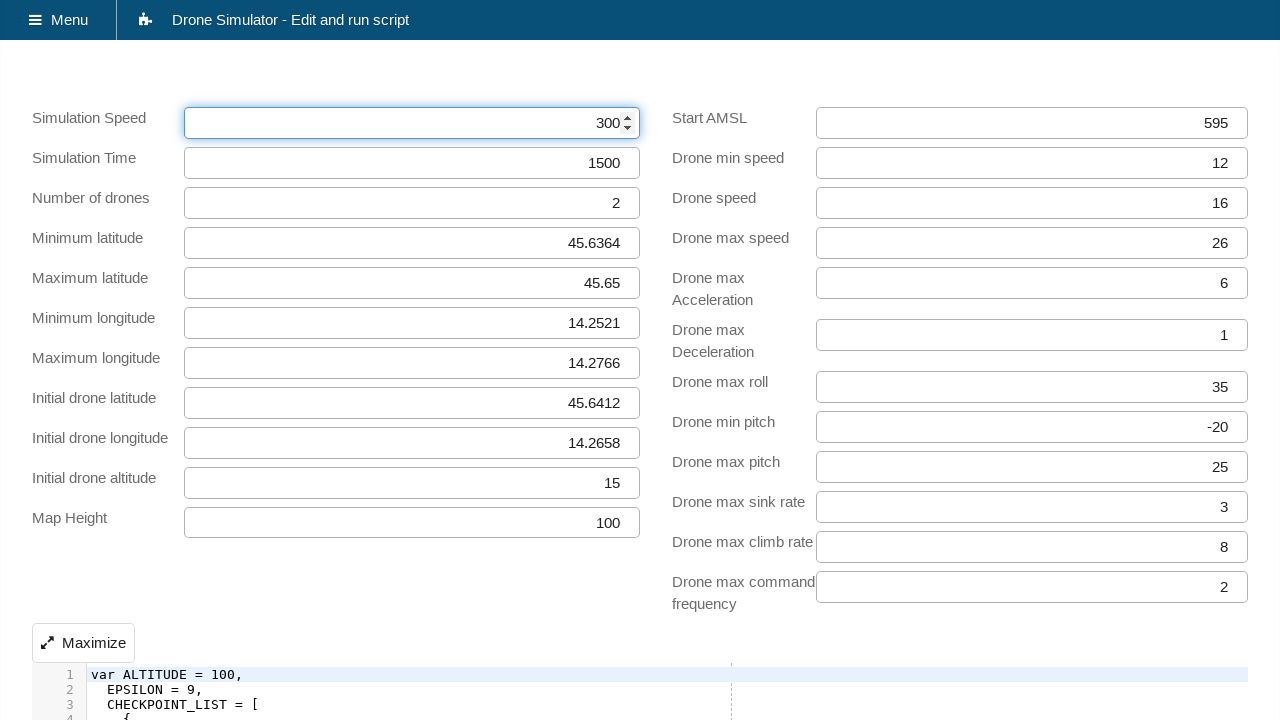

Filled simulation time input with 1000 on #simulation_time
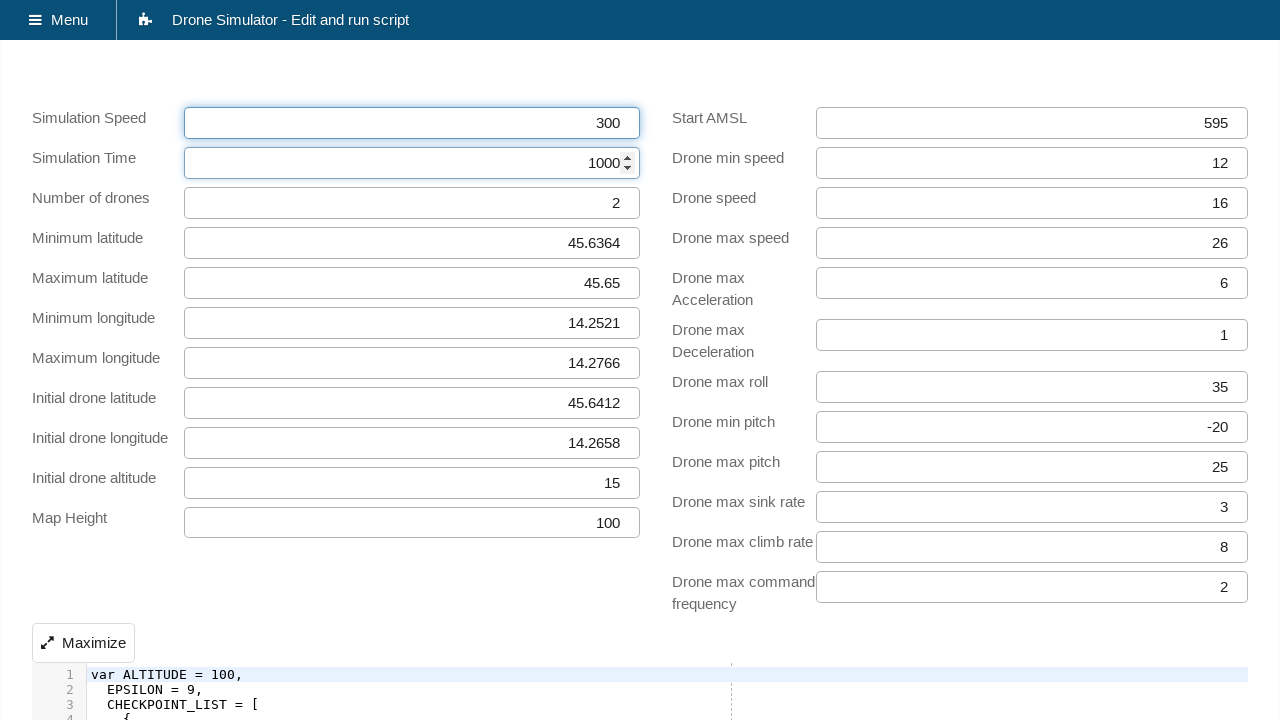

Filled drone speed input with 16 on #drone_speed
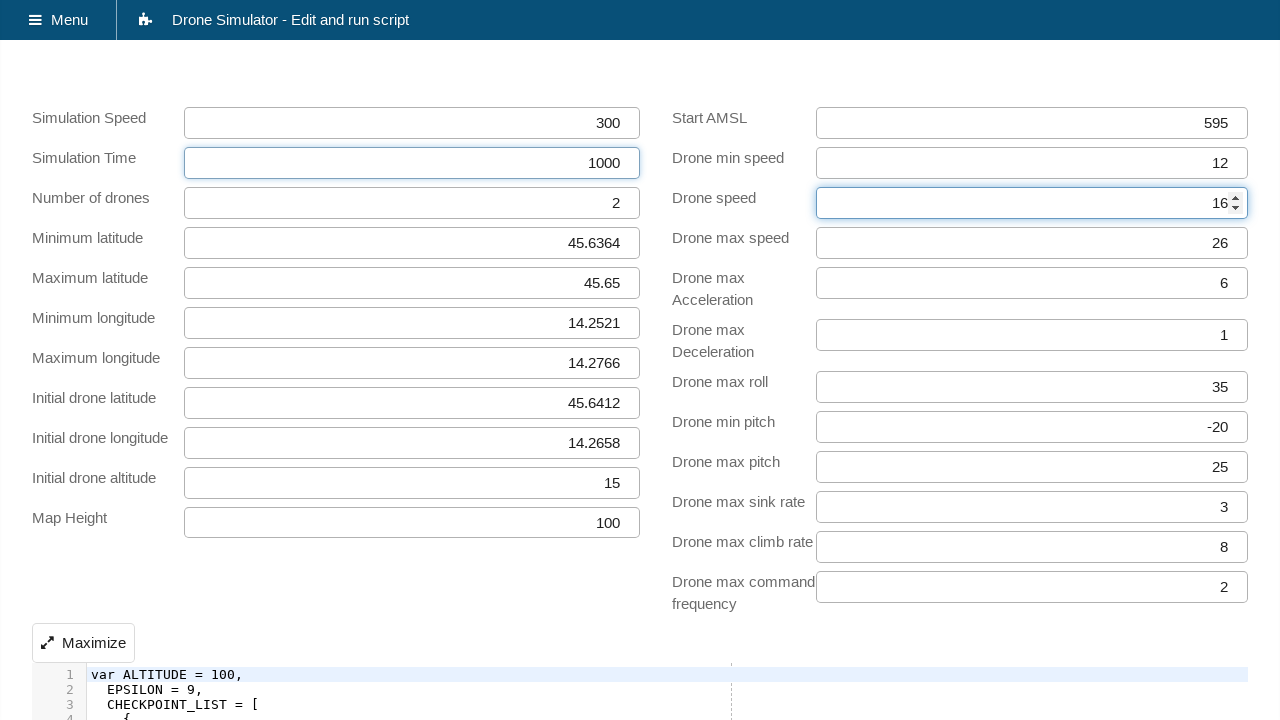

Filled number of drones input with 1 on #number_of_drones
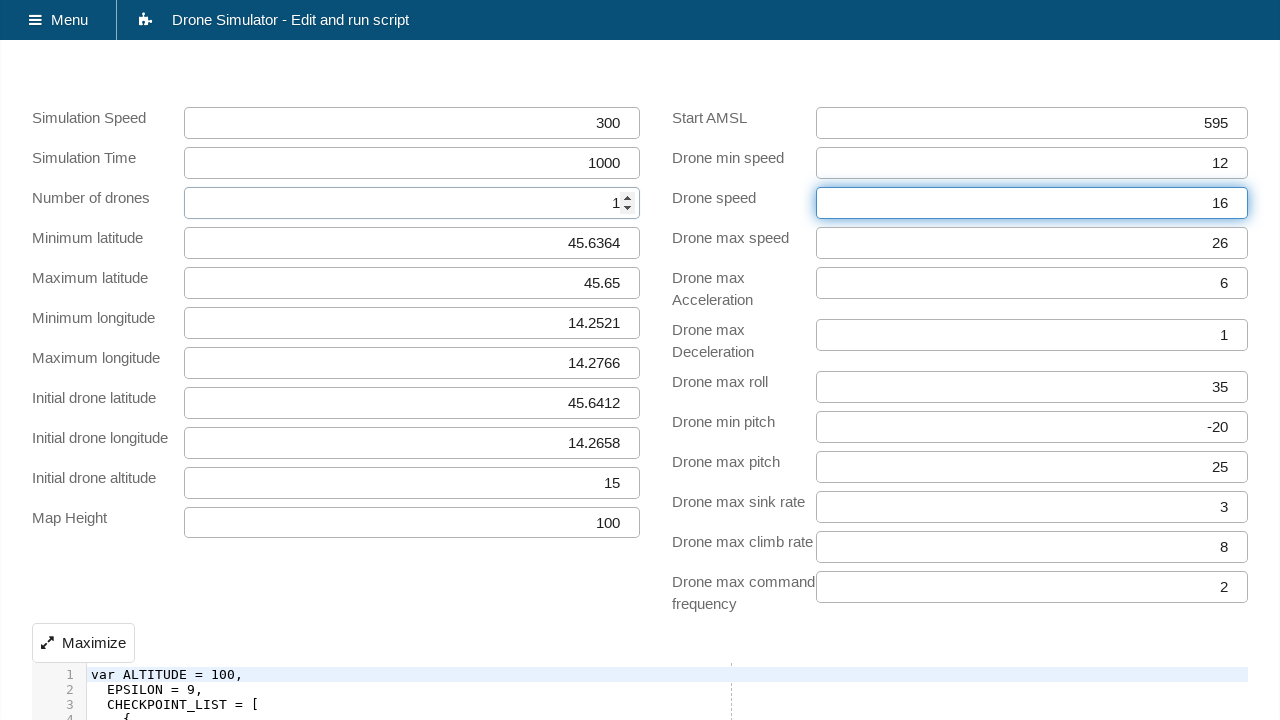

Clicked run button to start simulation at (91, 641) on input[type="submit"][name="action_run"]
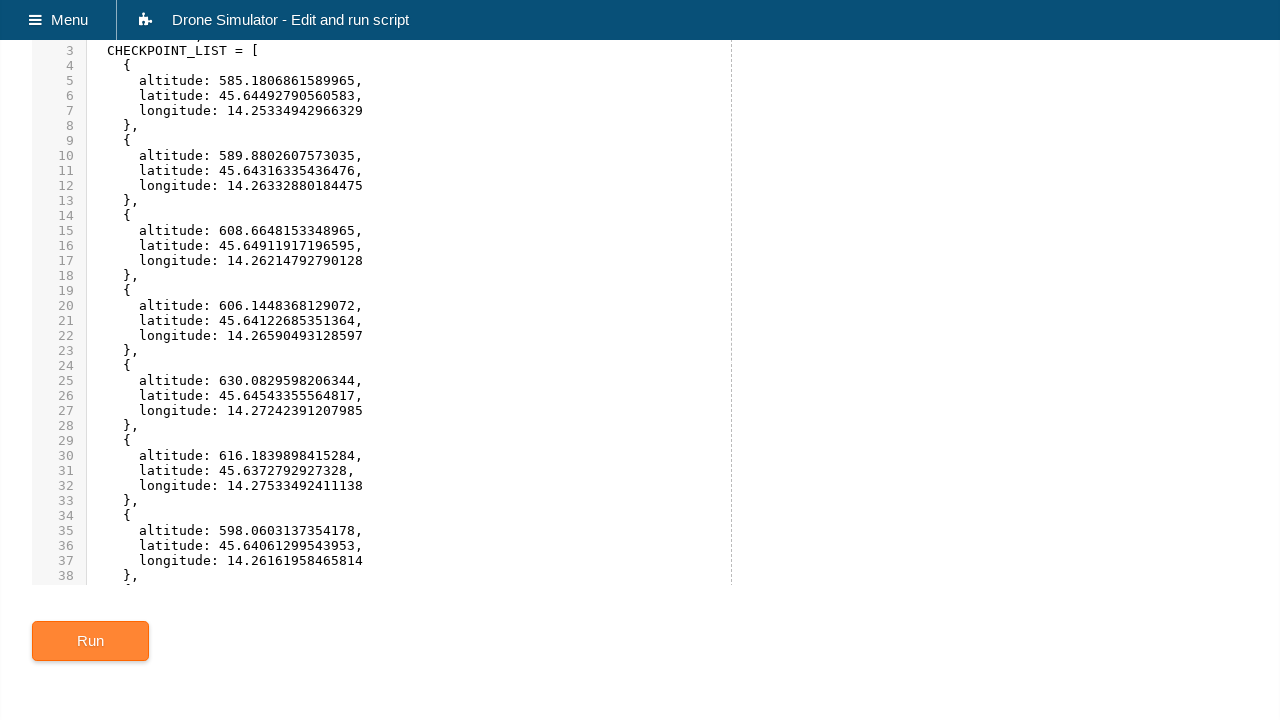

Loading indicator appeared, simulation is processing
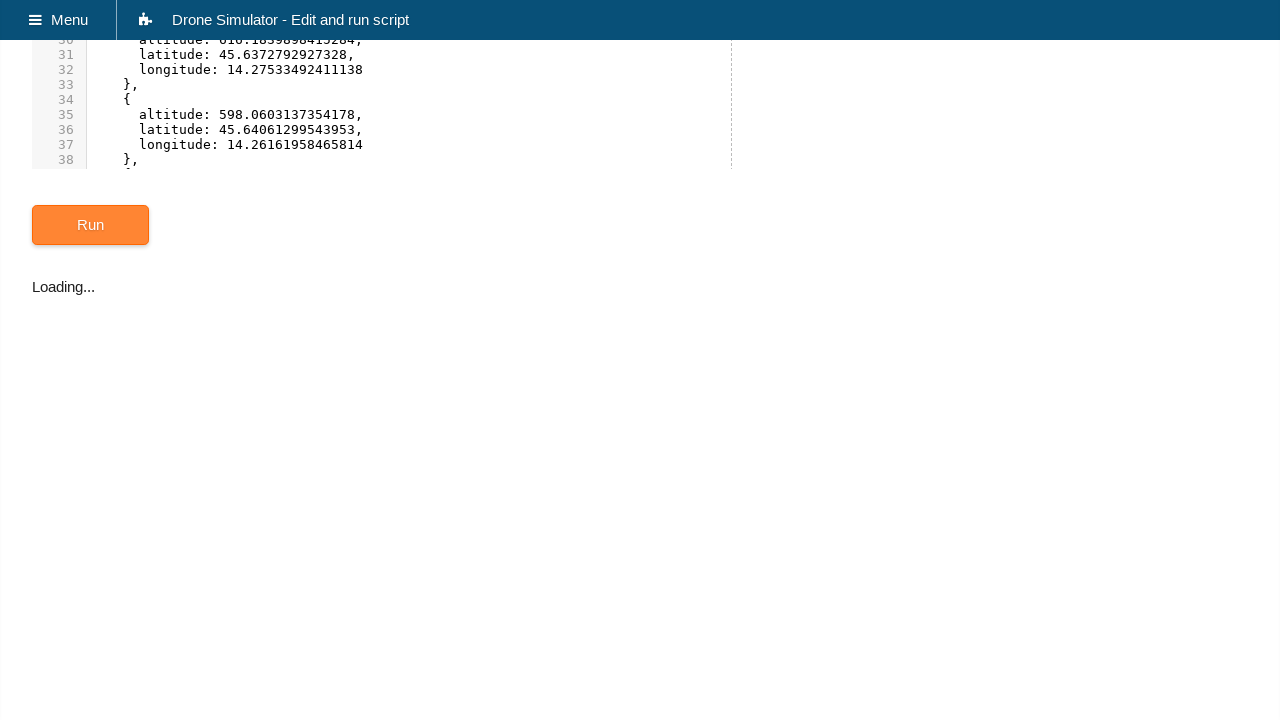

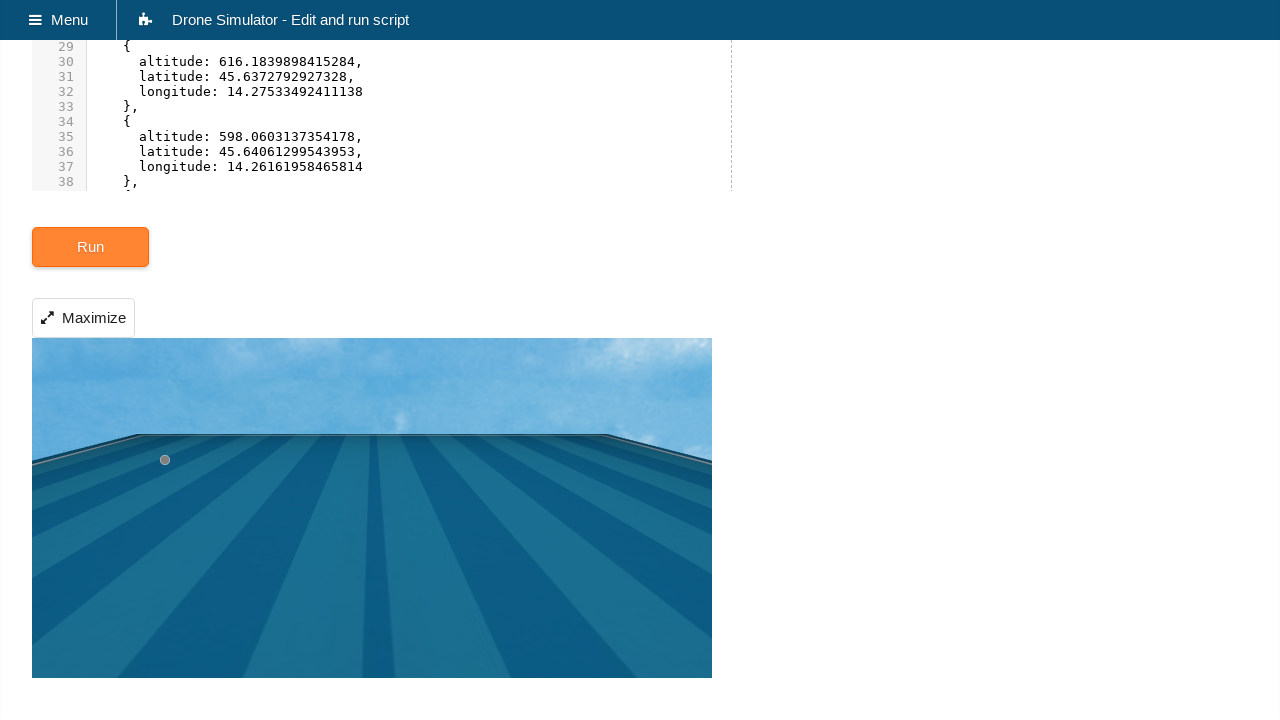